Tests login form error handling by entering incorrect credentials and verifying the error message displays correctly

Starting URL: https://login1.nextbasecrm.com/

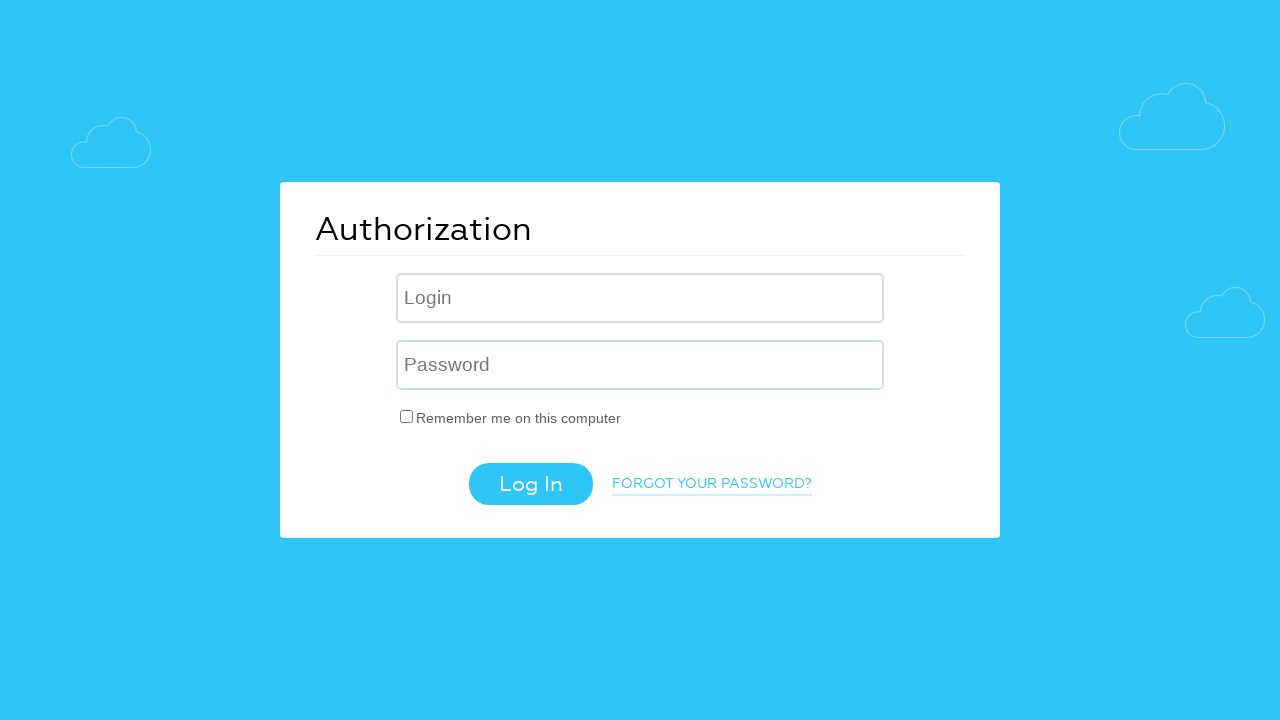

Navigated to login page
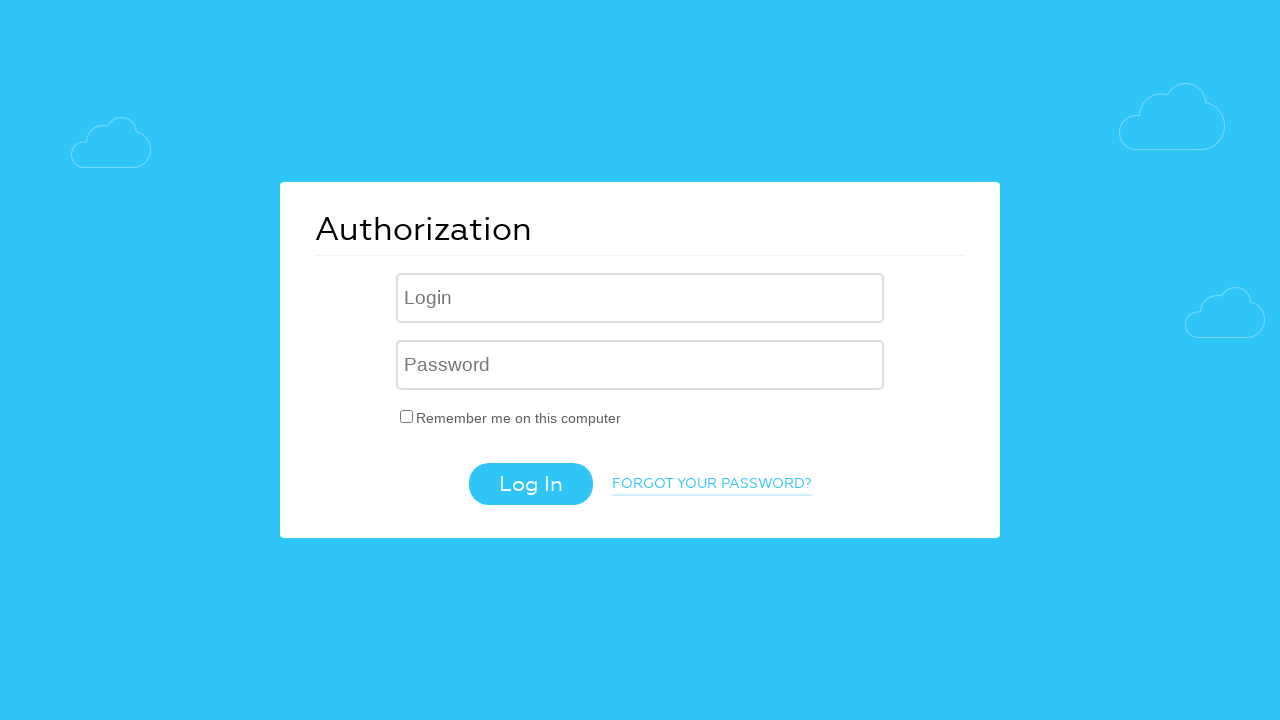

Entered incorrect username on input[name='USER_LOGIN']
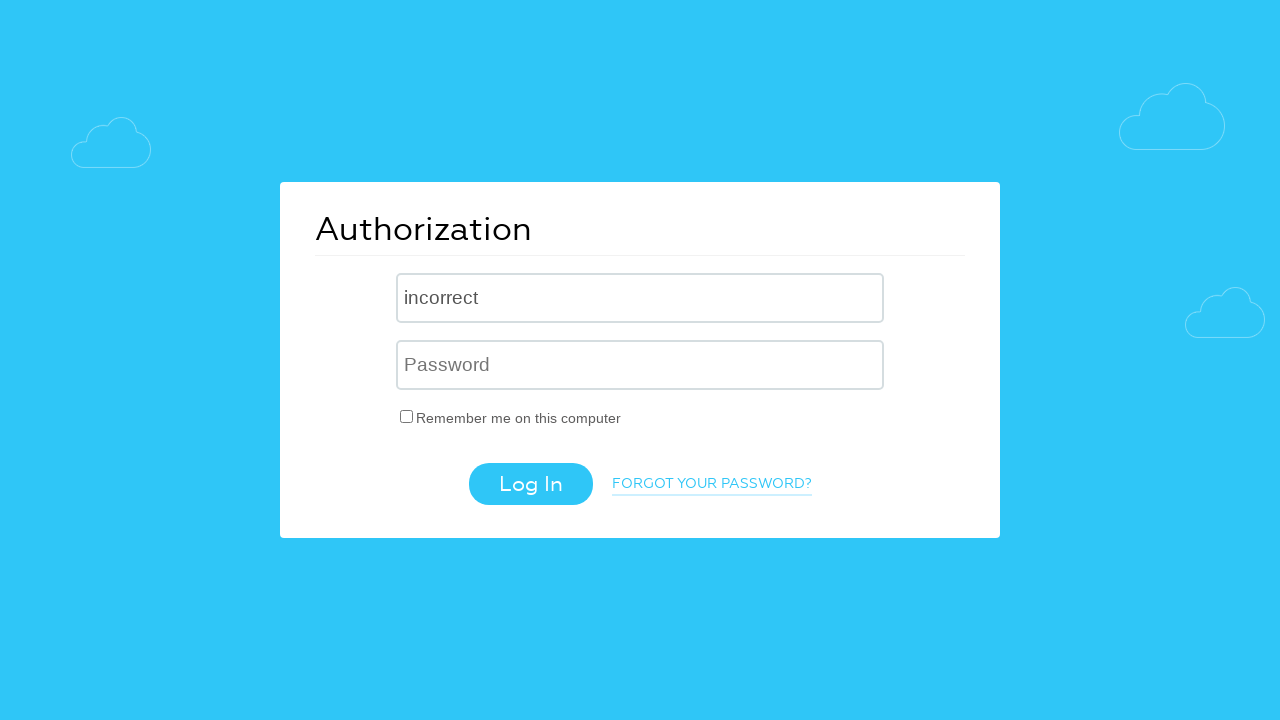

Entered incorrect password on input[name='USER_PASSWORD']
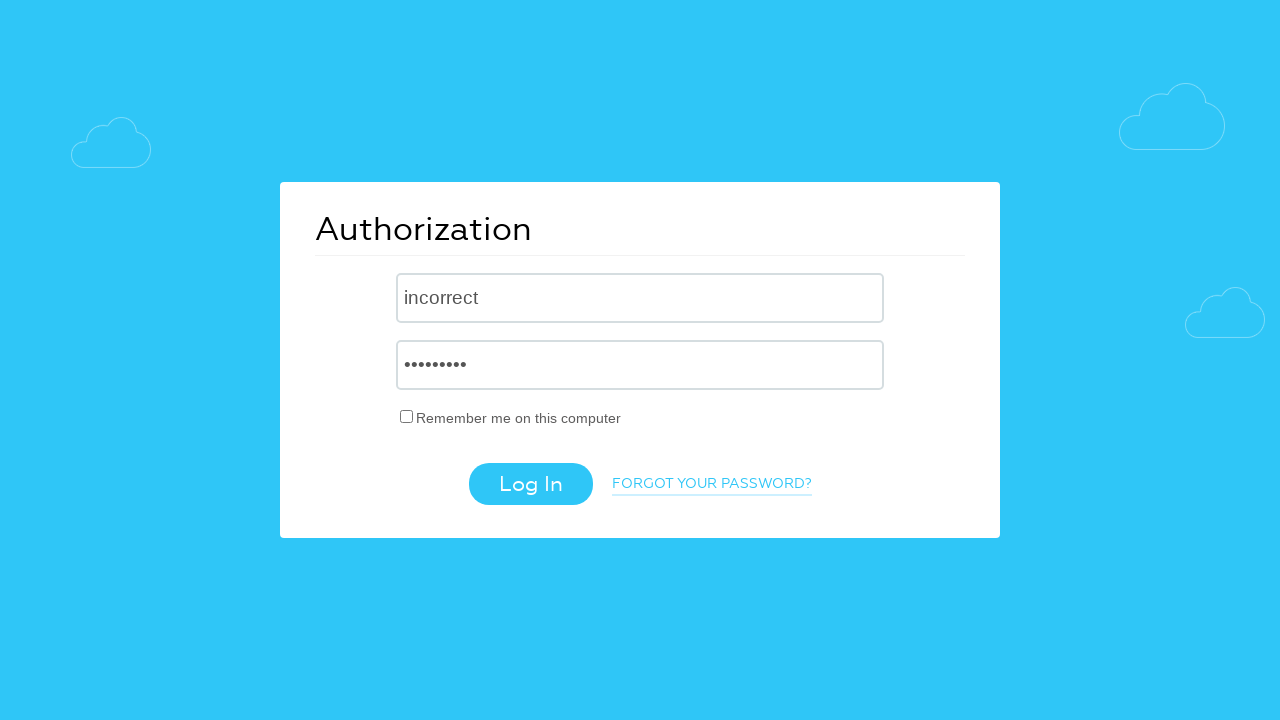

Clicked login button at (530, 484) on .login-btn
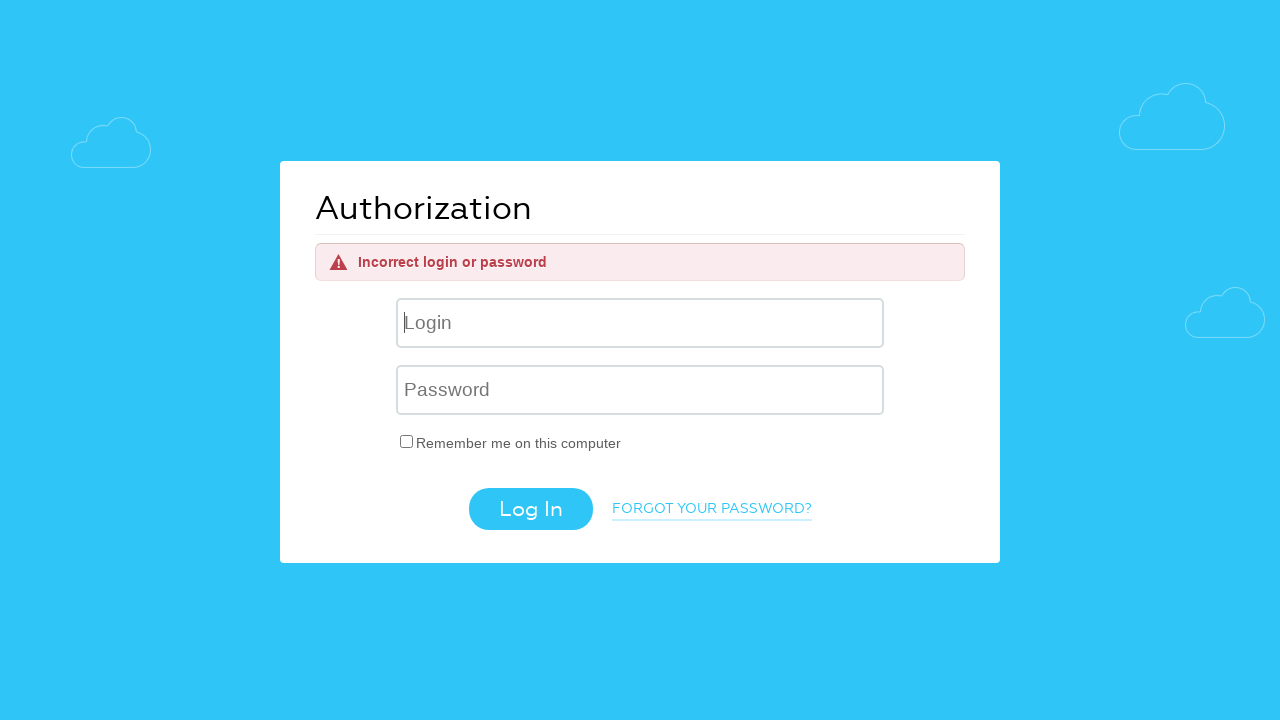

Error message element appeared
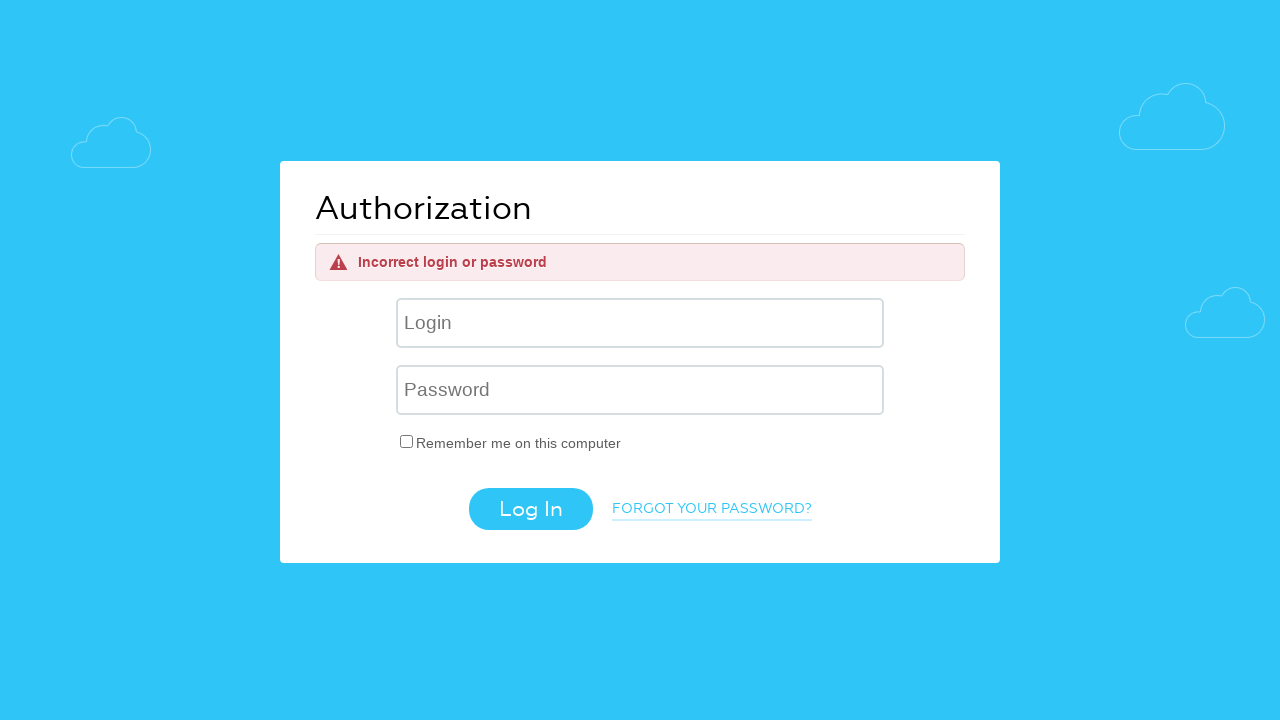

Retrieved error message text: 'Incorrect login or password'
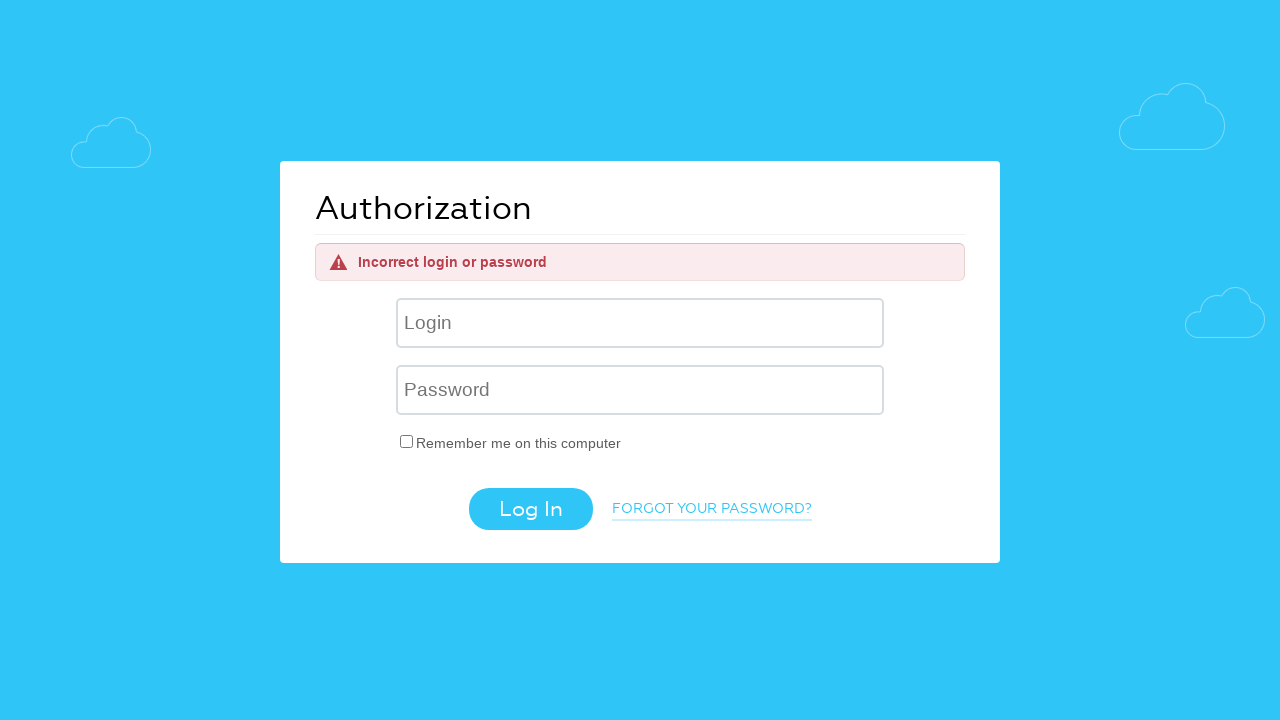

Verified error message matches expected text 'Incorrect login or password'
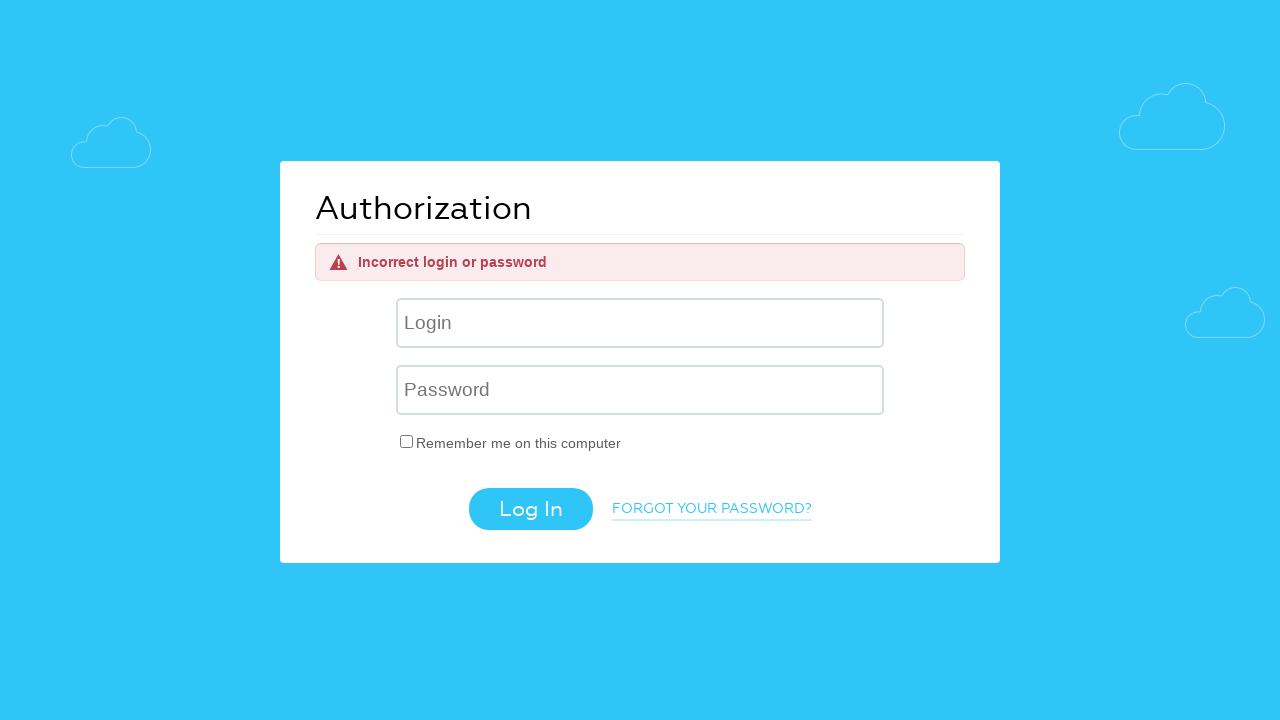

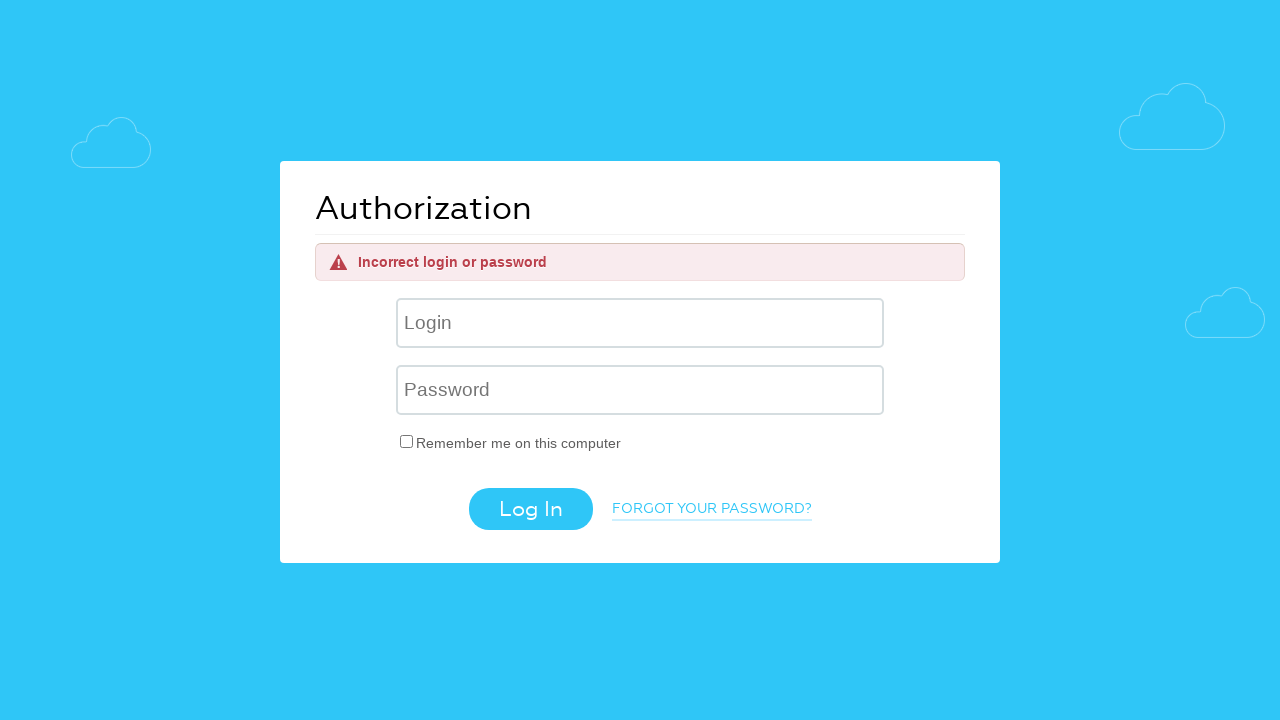